Solves a mathematical problem on a web form by reading a value, calculating the result, and submitting the answer along with checkbox selections

Starting URL: http://suninjuly.github.io/math.html

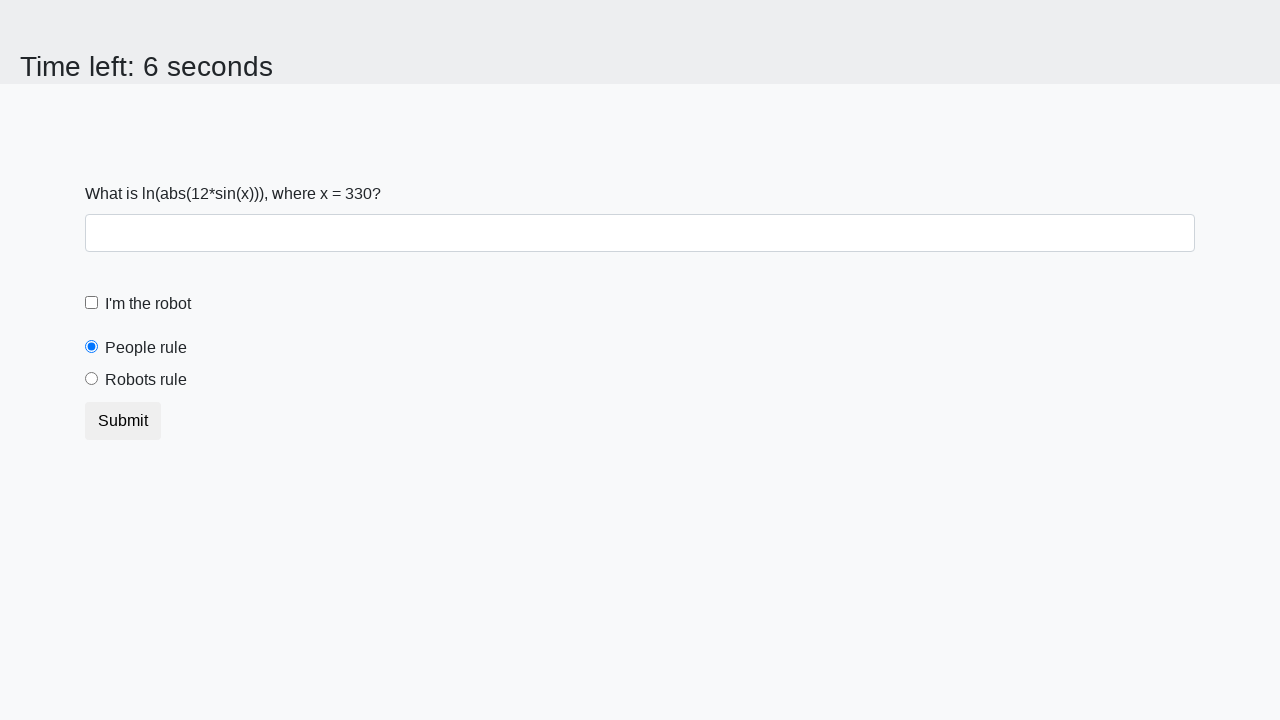

Read mathematical value from input_value element
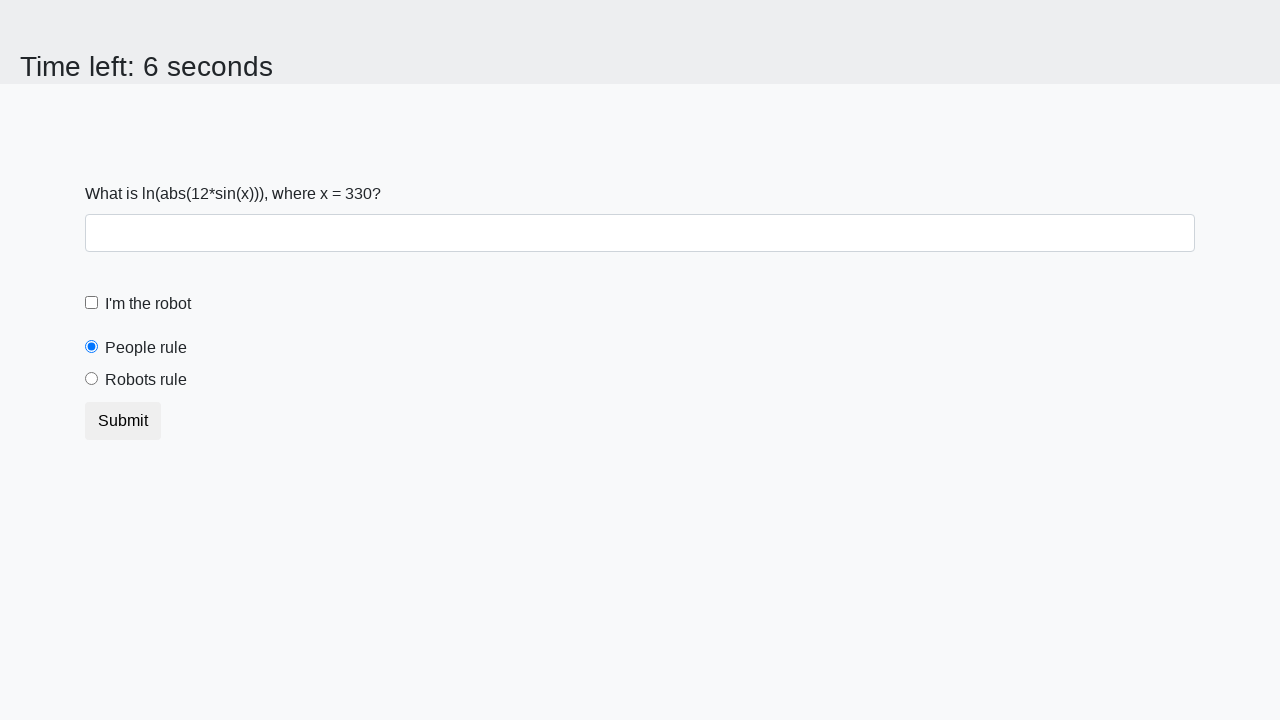

Calculated result: 0.46284025245710736
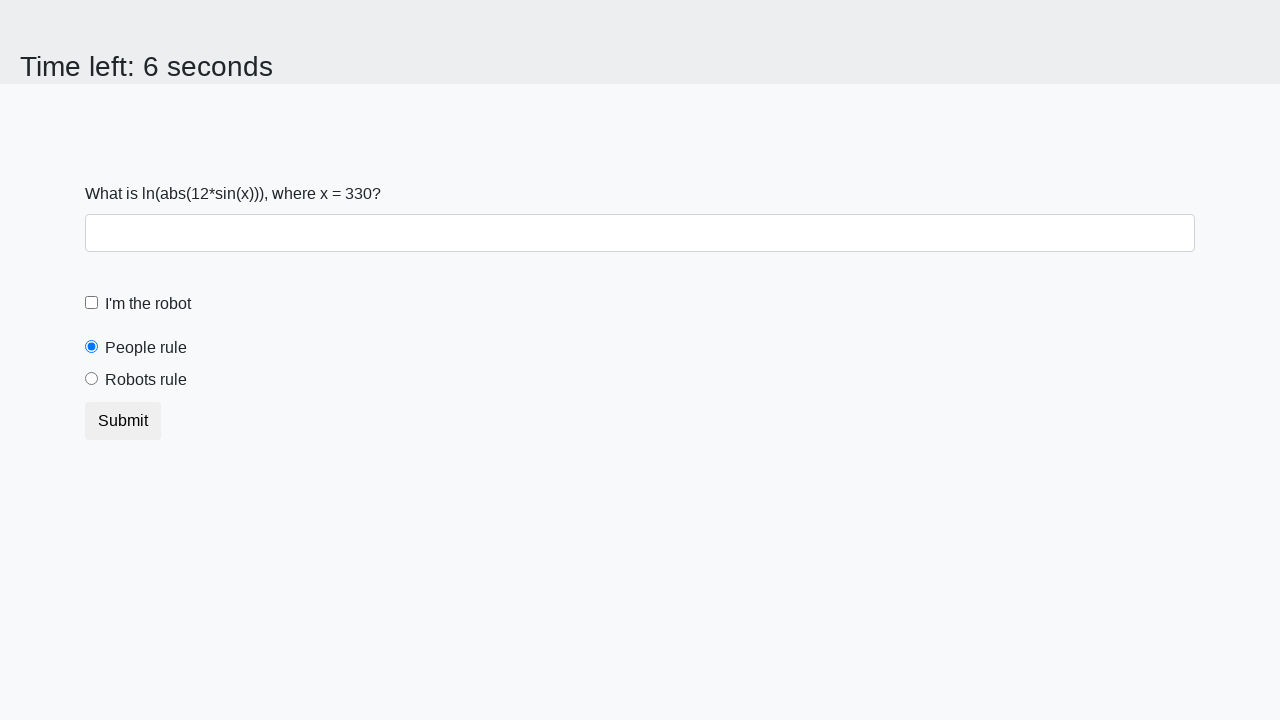

Filled answer field with calculated result on #answer
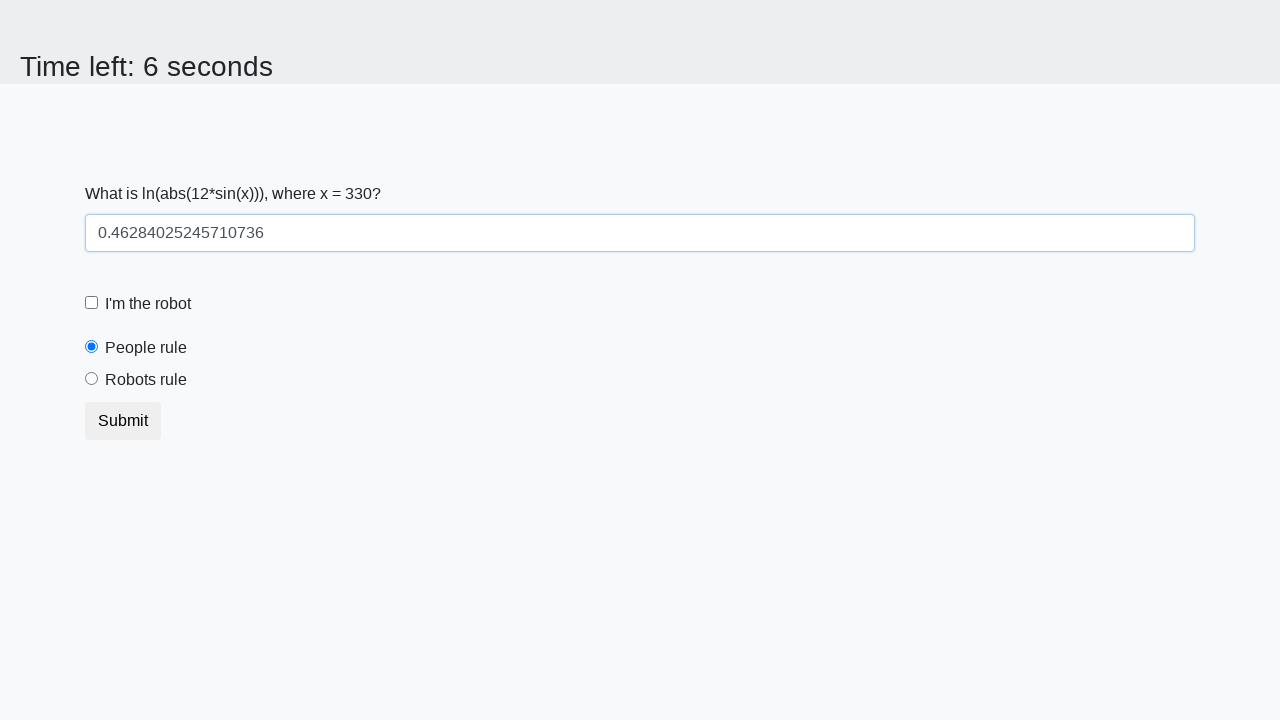

Checked the robot checkbox at (148, 304) on label[for="robotCheckbox"]
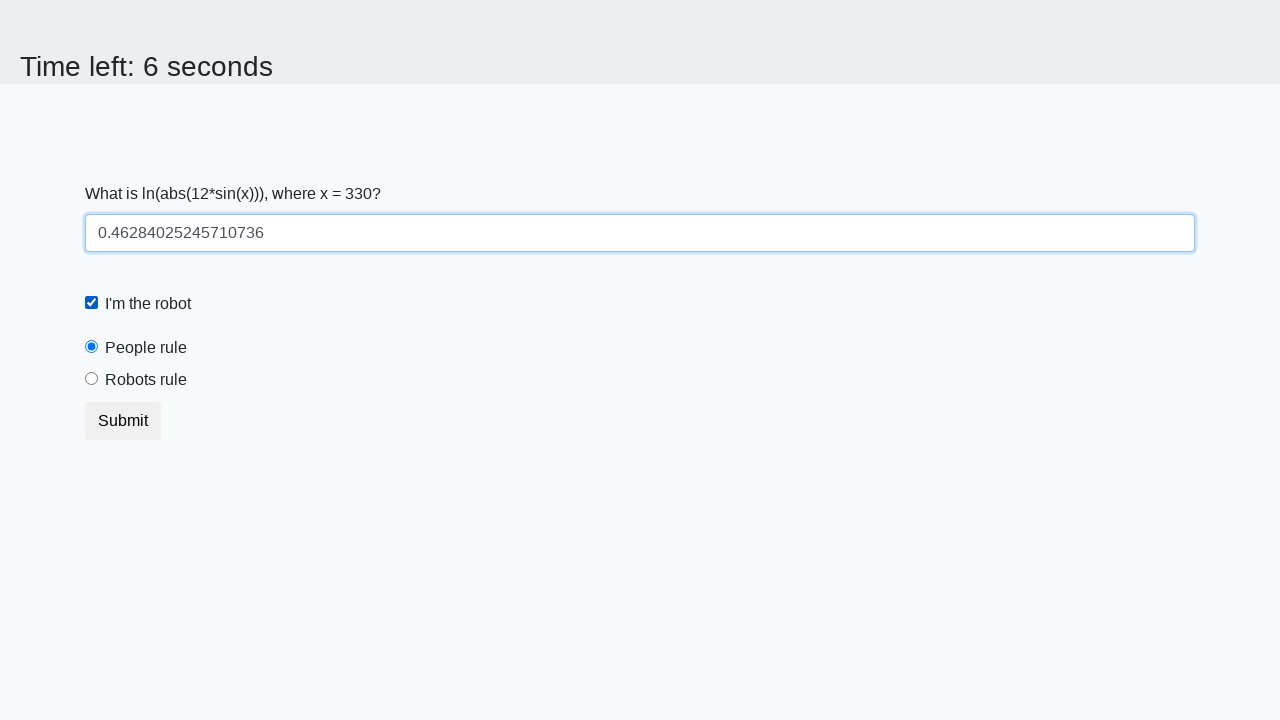

Selected robots rule radio button at (92, 379) on #robotsRule
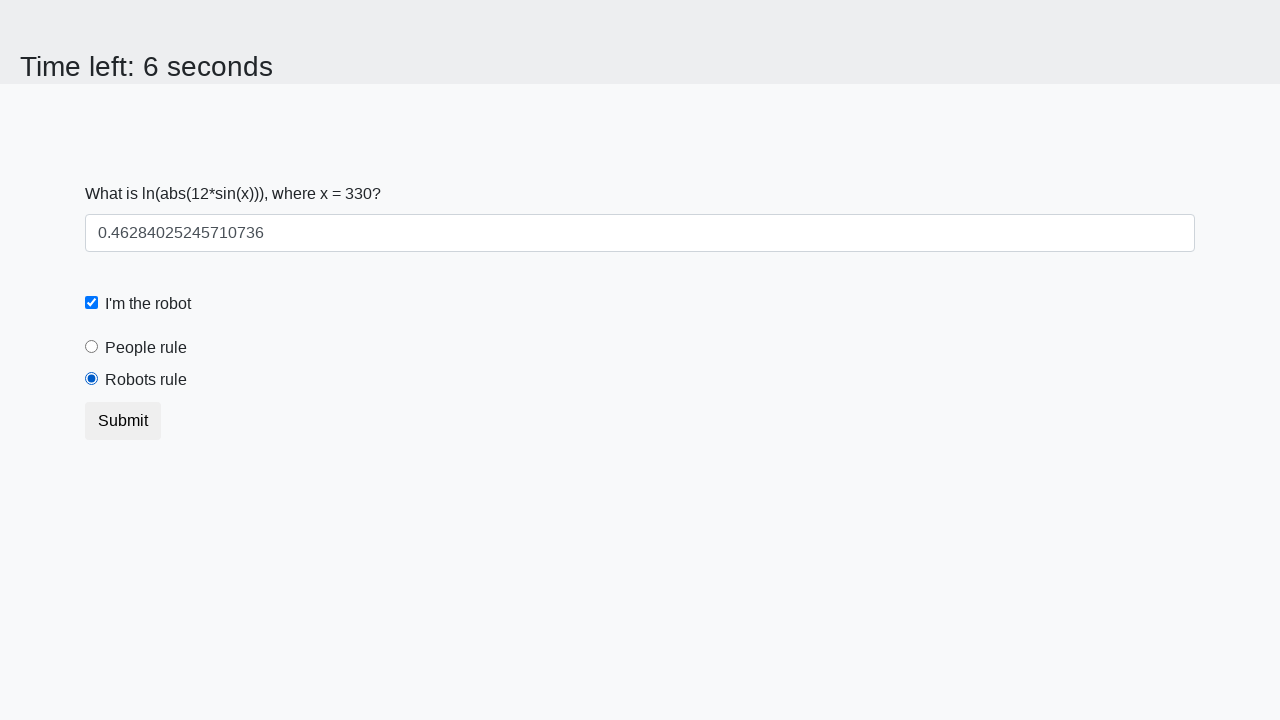

Submitted the form at (123, 421) on button[type="submit"]
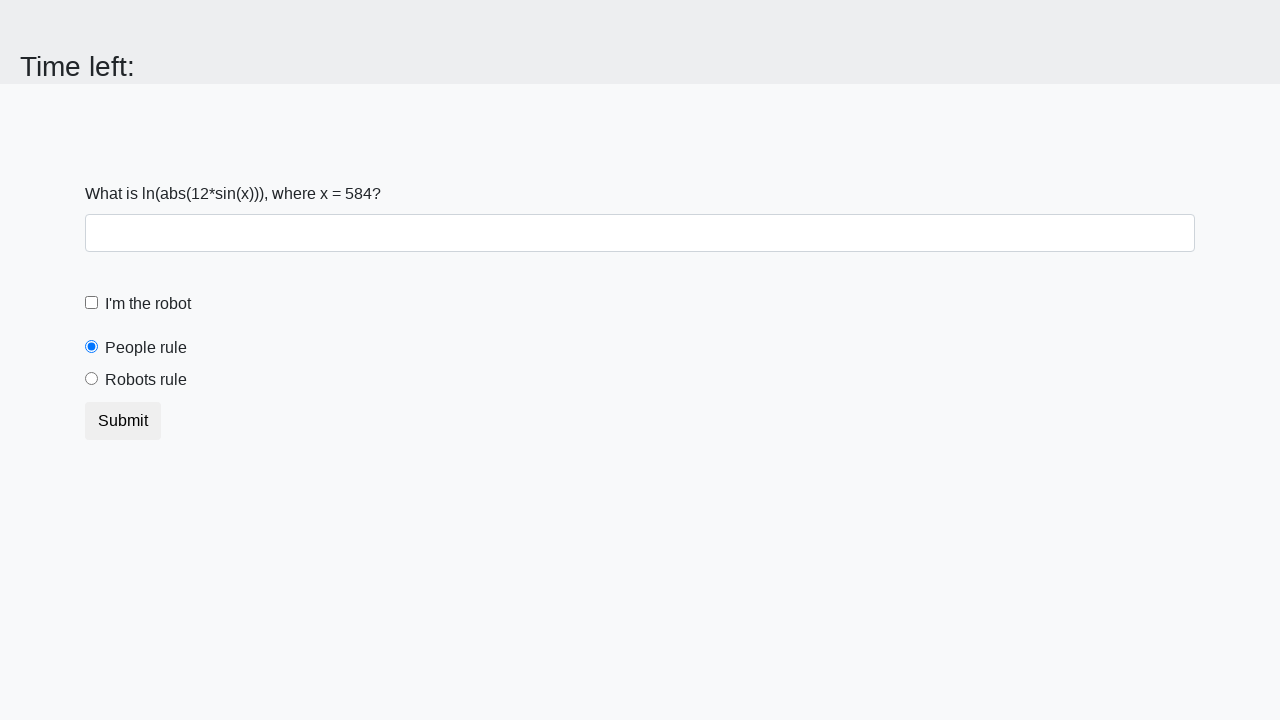

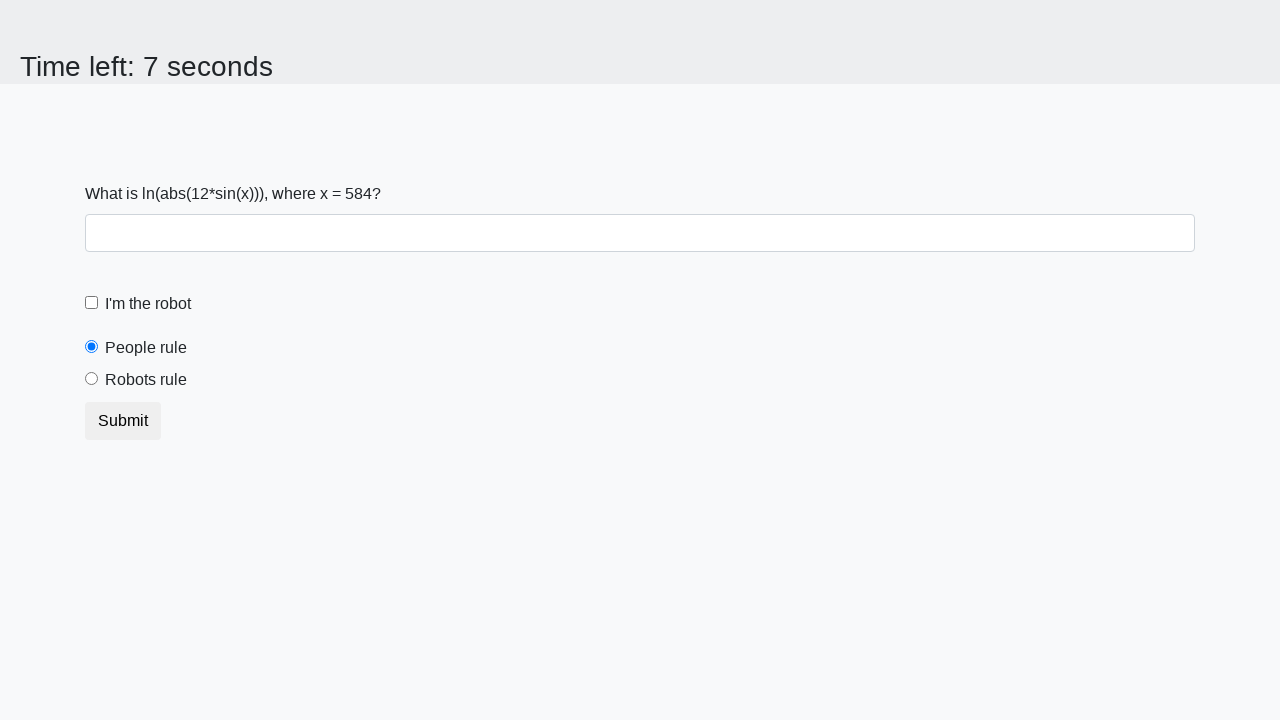